Tests editing a todo item by double-clicking and modifying the text

Starting URL: https://demo.playwright.dev/todomvc

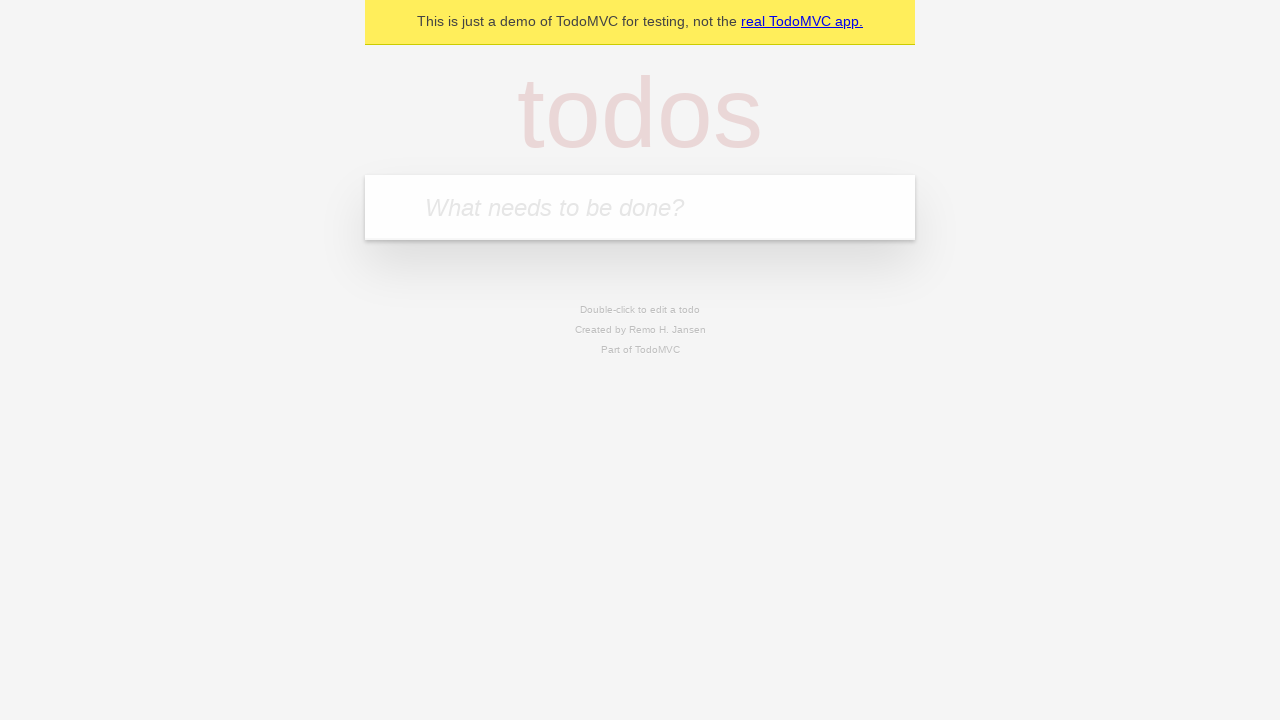

Located the new todo input field
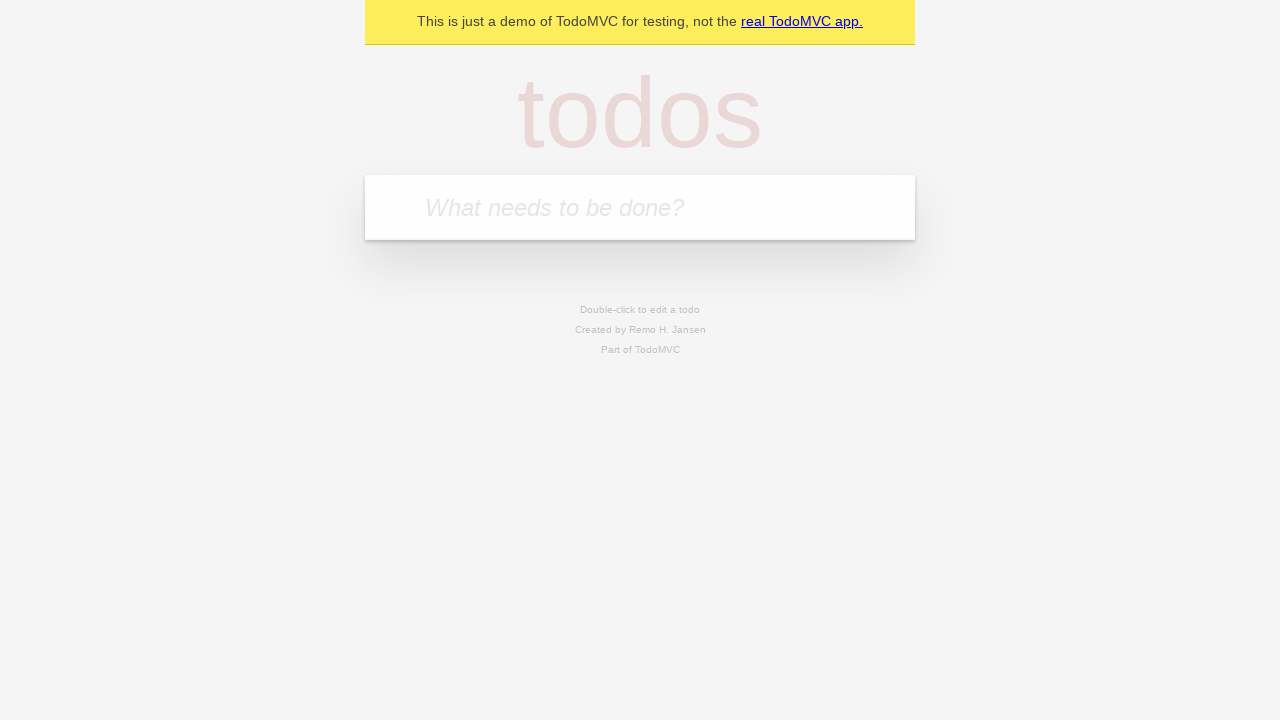

Filled new todo input with 'buy some cheese' on internal:attr=[placeholder="What needs to be done?"i]
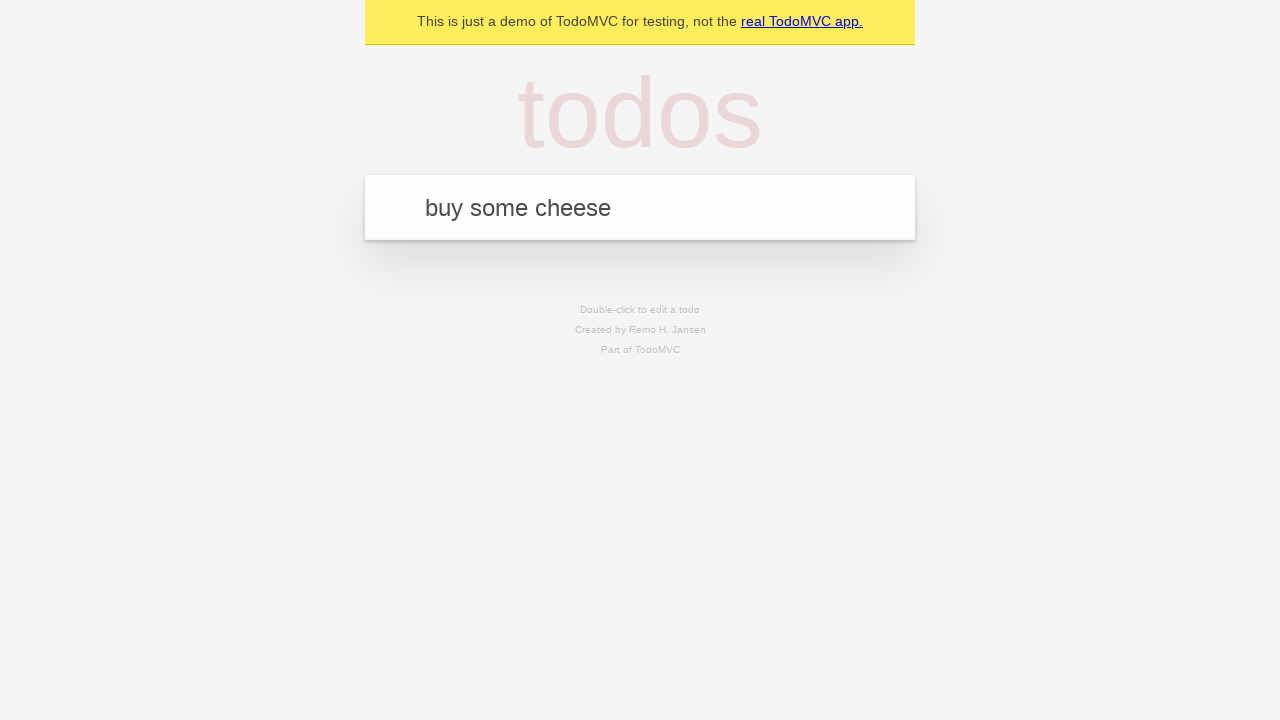

Pressed Enter to create todo item 'buy some cheese' on internal:attr=[placeholder="What needs to be done?"i]
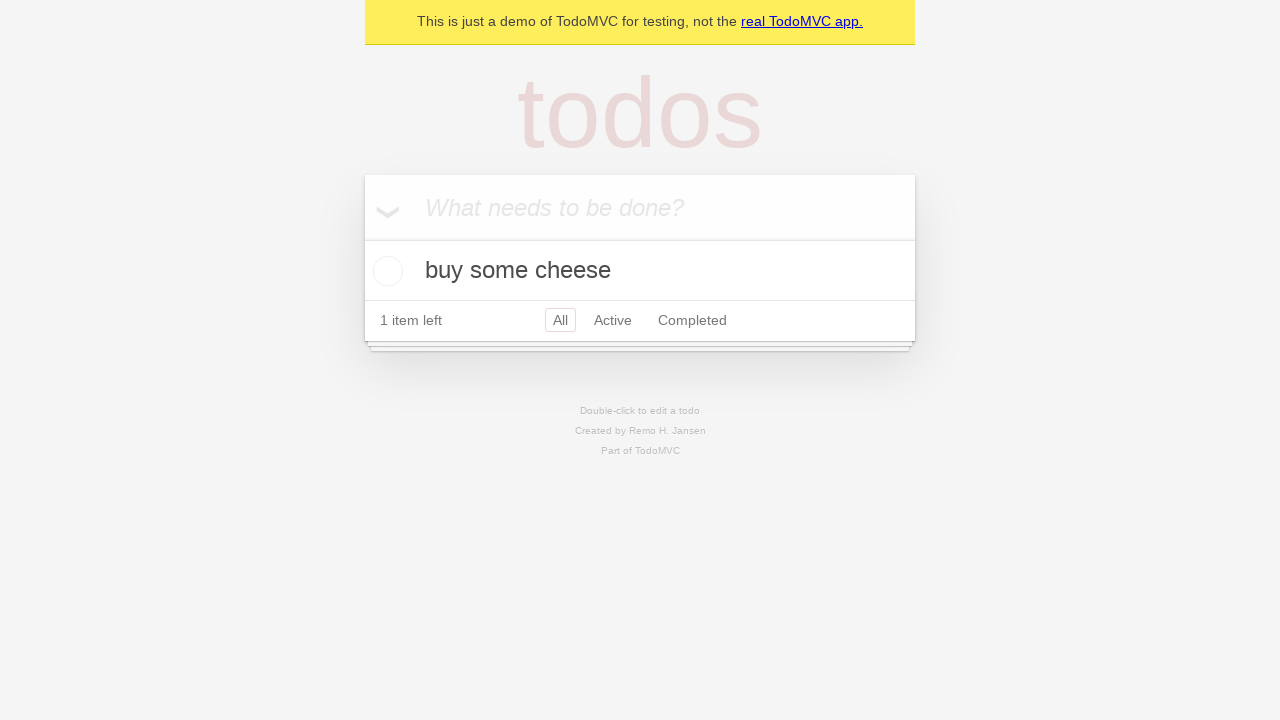

Filled new todo input with 'feed the cat' on internal:attr=[placeholder="What needs to be done?"i]
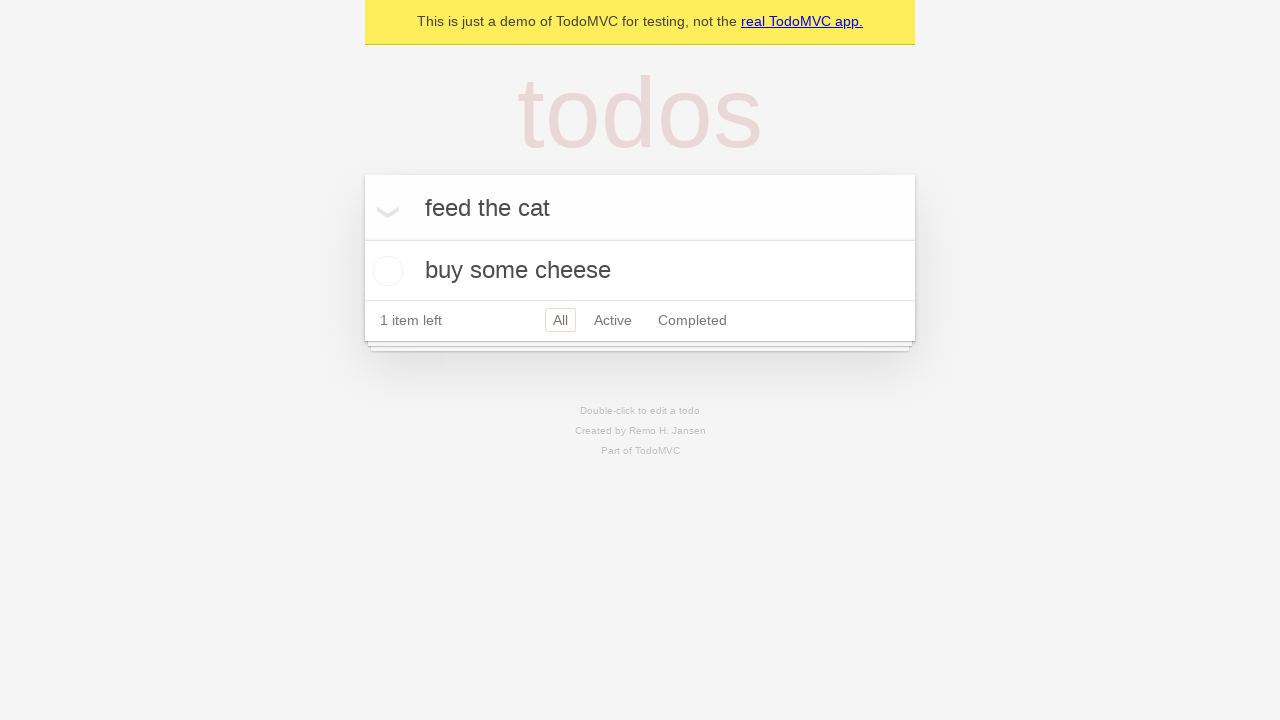

Pressed Enter to create todo item 'feed the cat' on internal:attr=[placeholder="What needs to be done?"i]
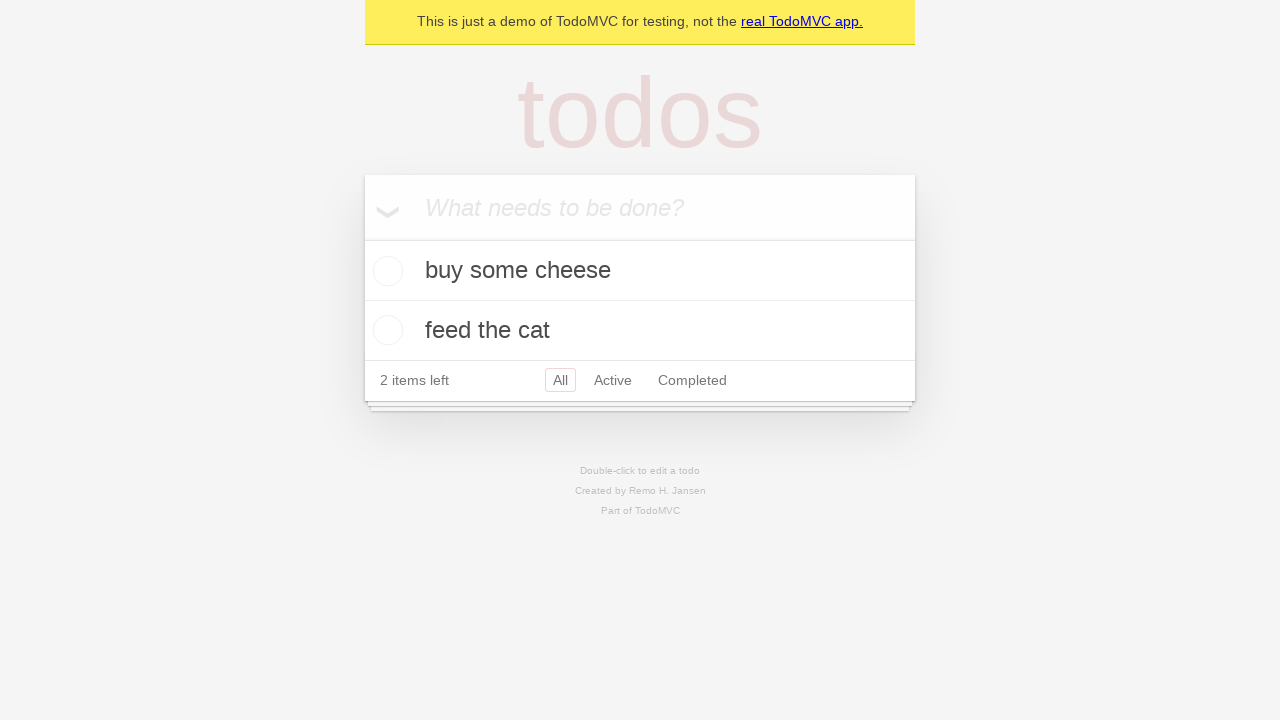

Filled new todo input with 'book a doctors appointment' on internal:attr=[placeholder="What needs to be done?"i]
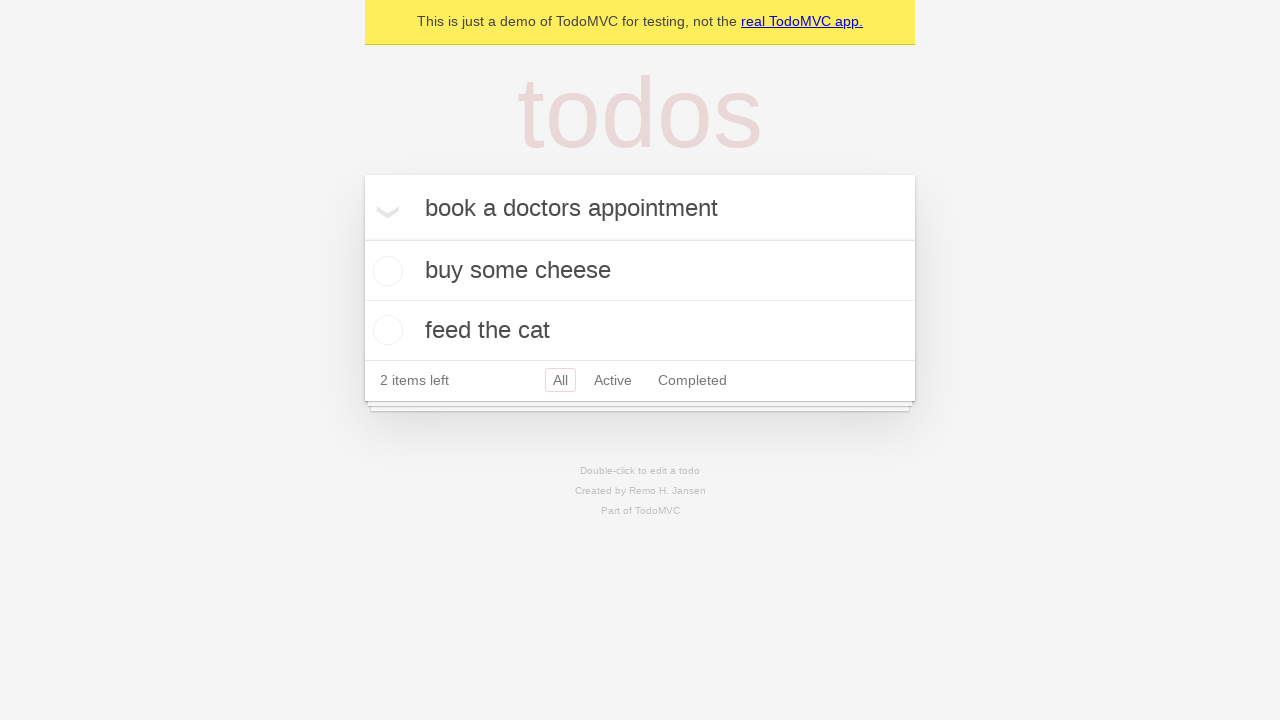

Pressed Enter to create todo item 'book a doctors appointment' on internal:attr=[placeholder="What needs to be done?"i]
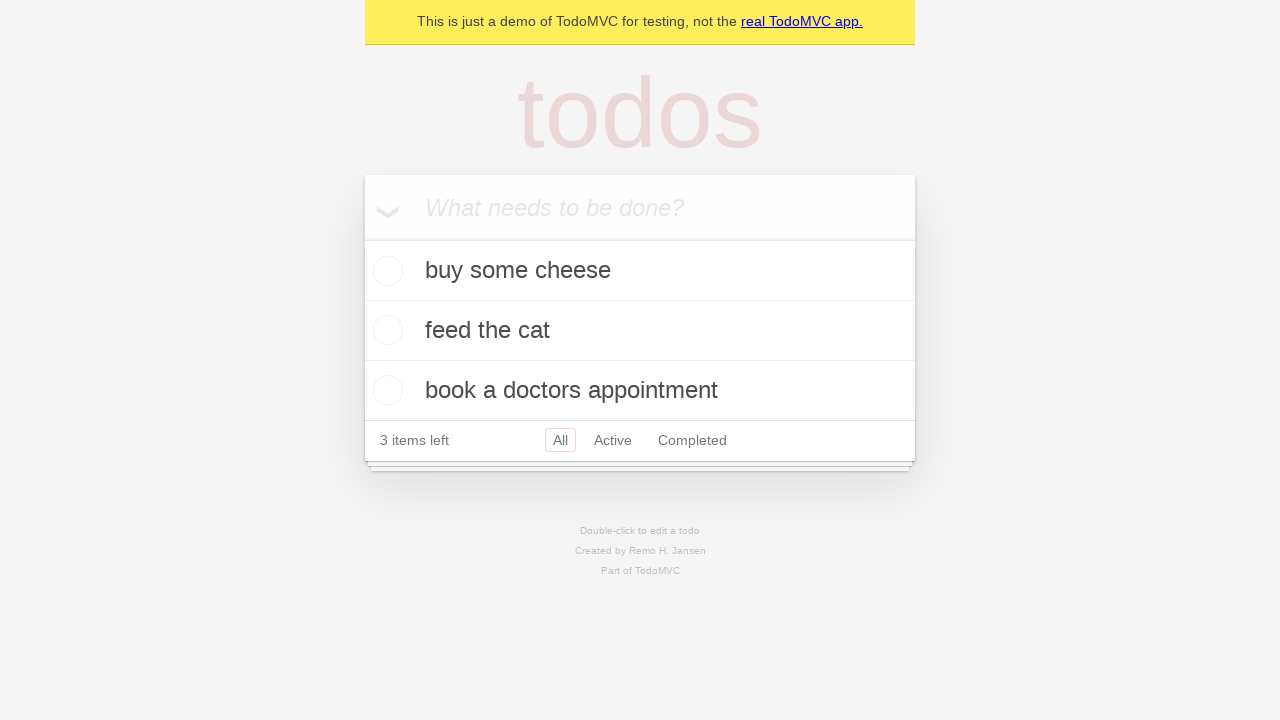

Waited for all 3 todo items to be created
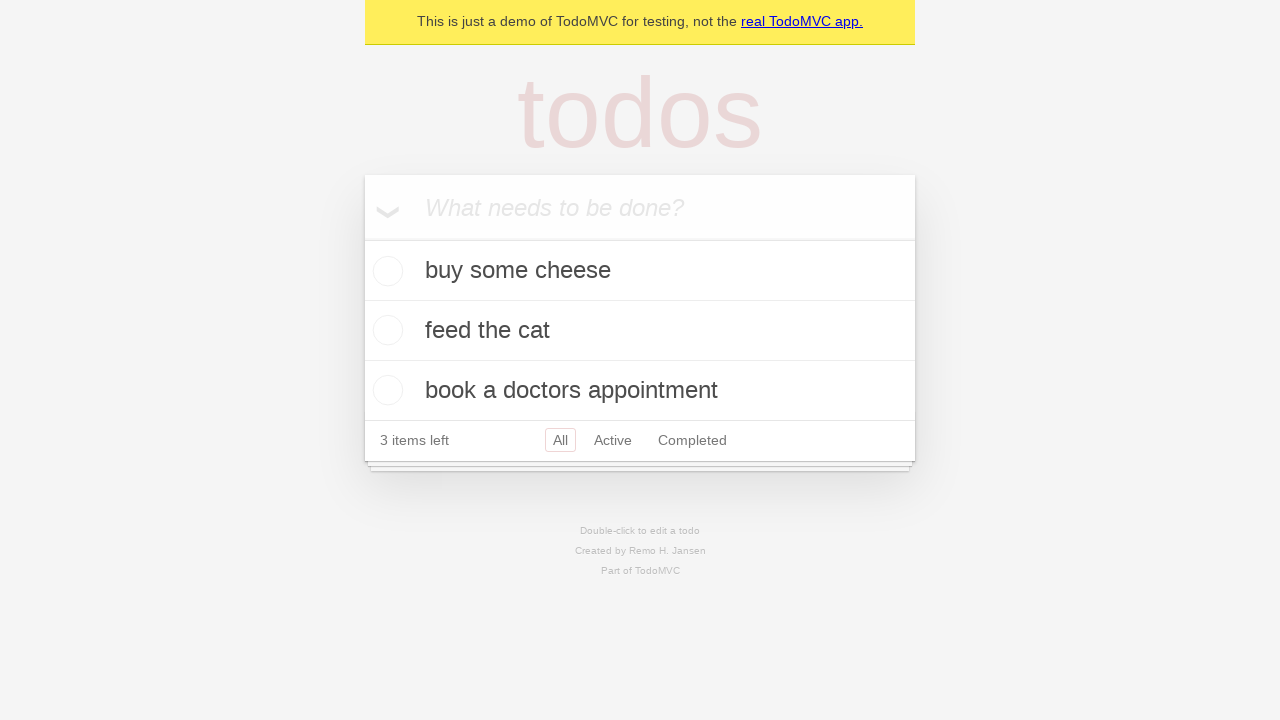

Located the second todo item
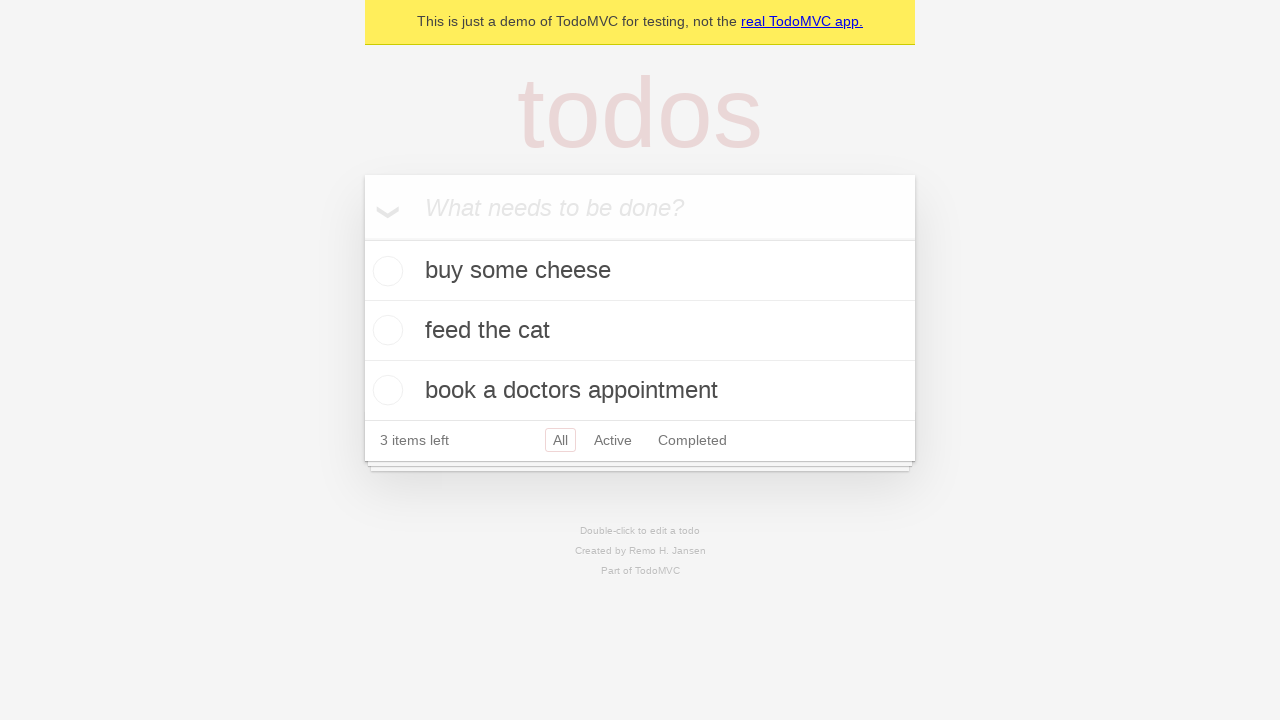

Double-clicked the second todo item to enter edit mode at (640, 331) on internal:testid=[data-testid="todo-item"s] >> nth=1
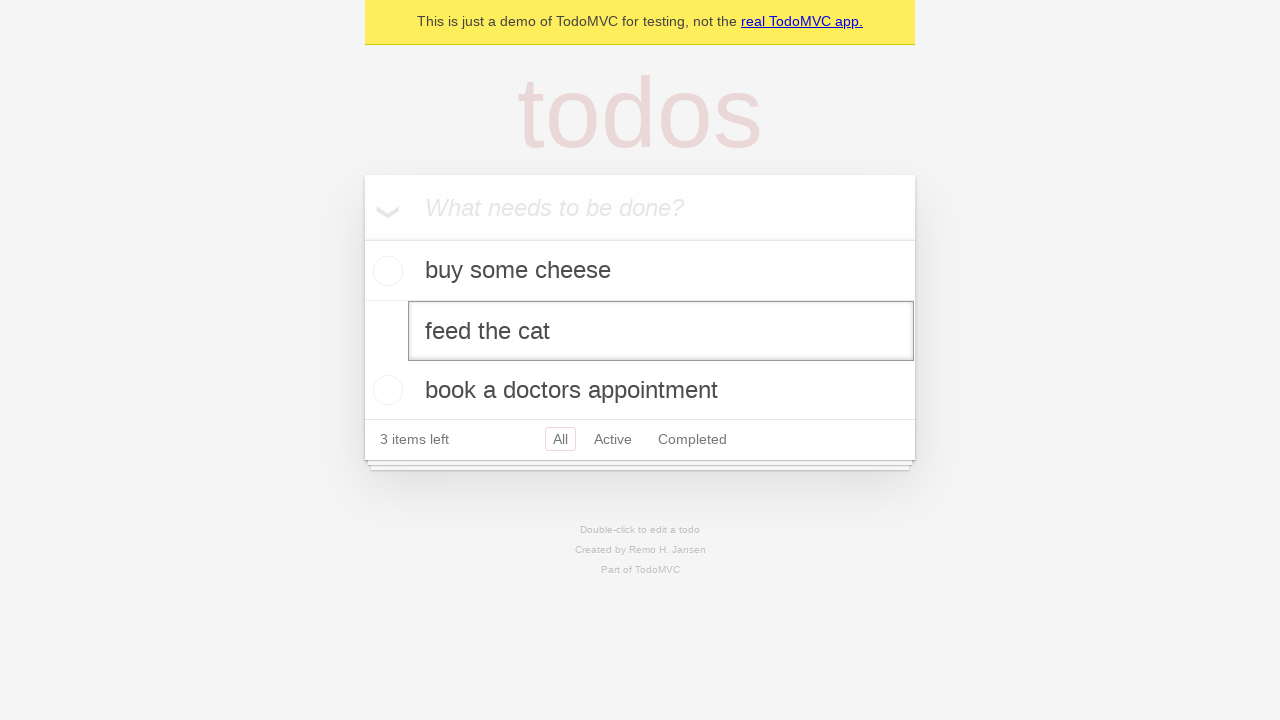

Located the edit text box
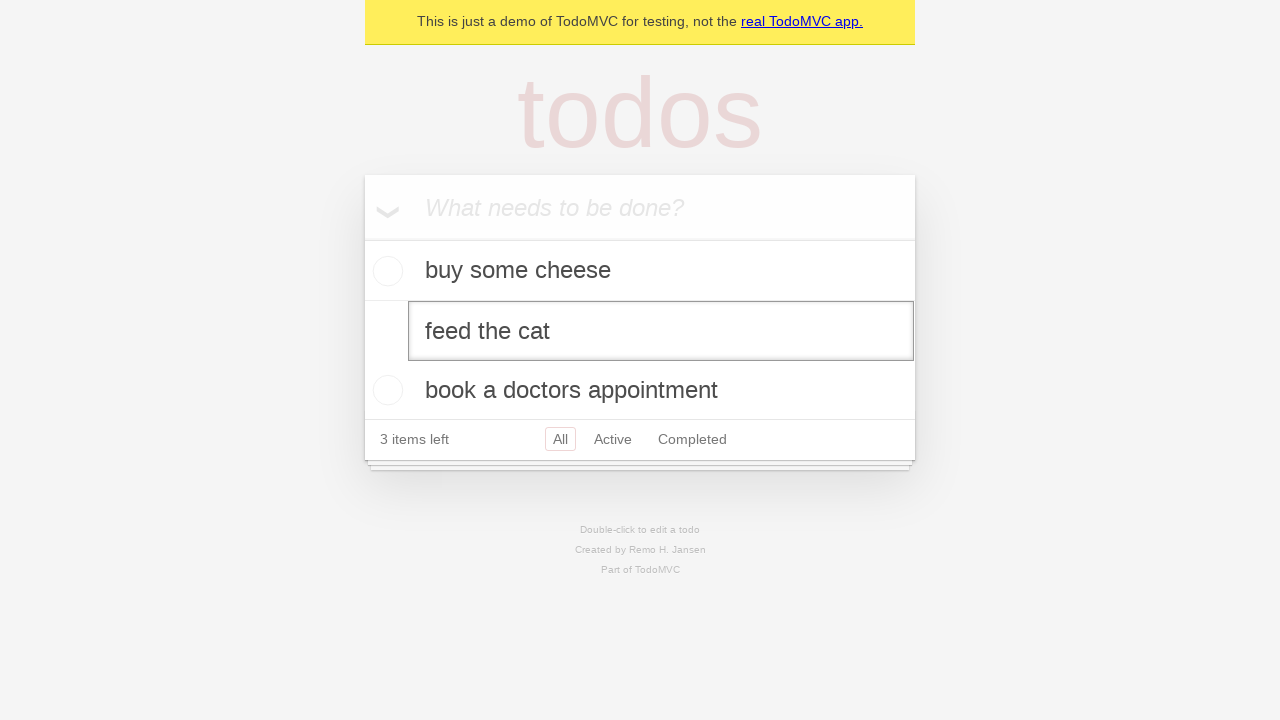

Filled edit box with new text 'buy some sausages' on internal:testid=[data-testid="todo-item"s] >> nth=1 >> internal:role=textbox[nam
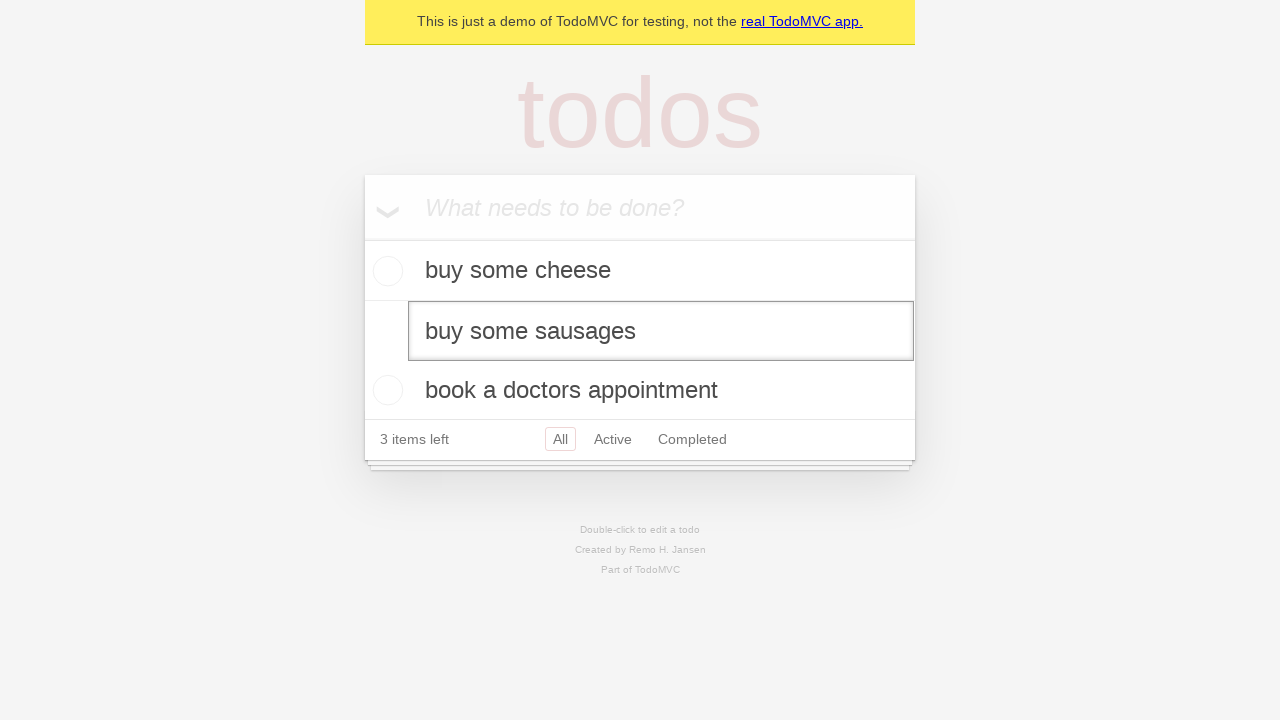

Pressed Enter to confirm the edit on internal:testid=[data-testid="todo-item"s] >> nth=1 >> internal:role=textbox[nam
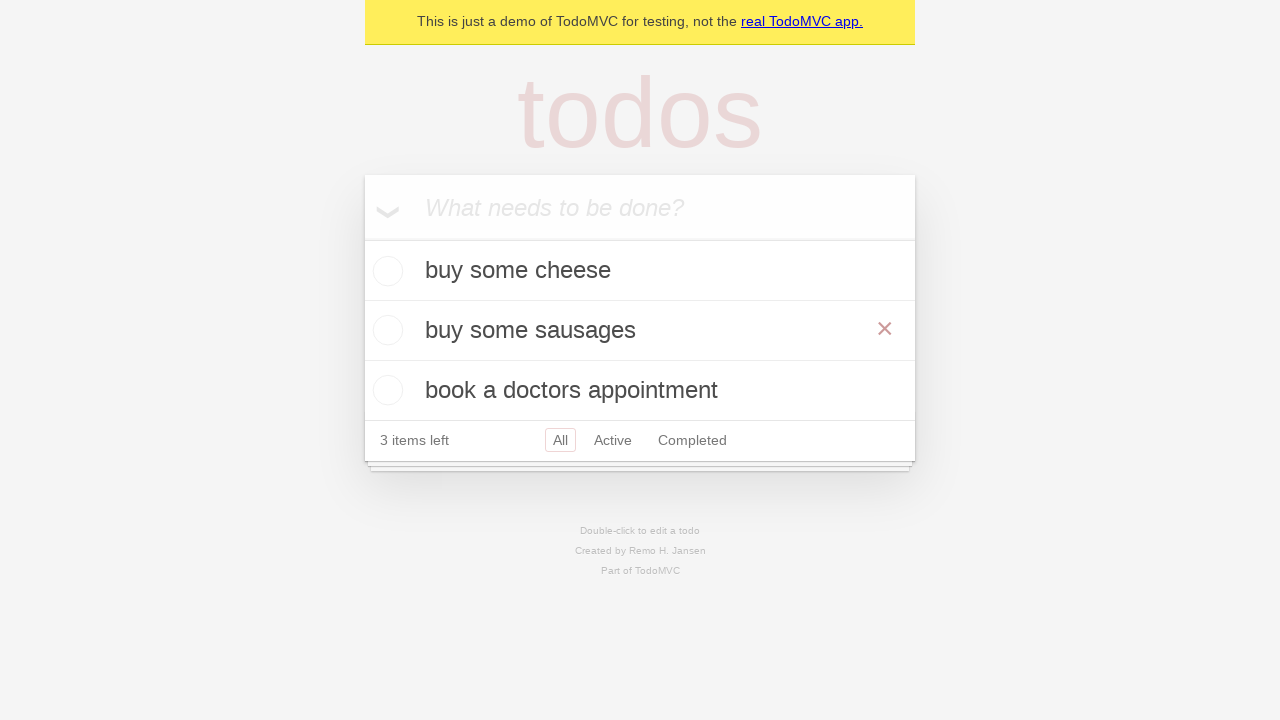

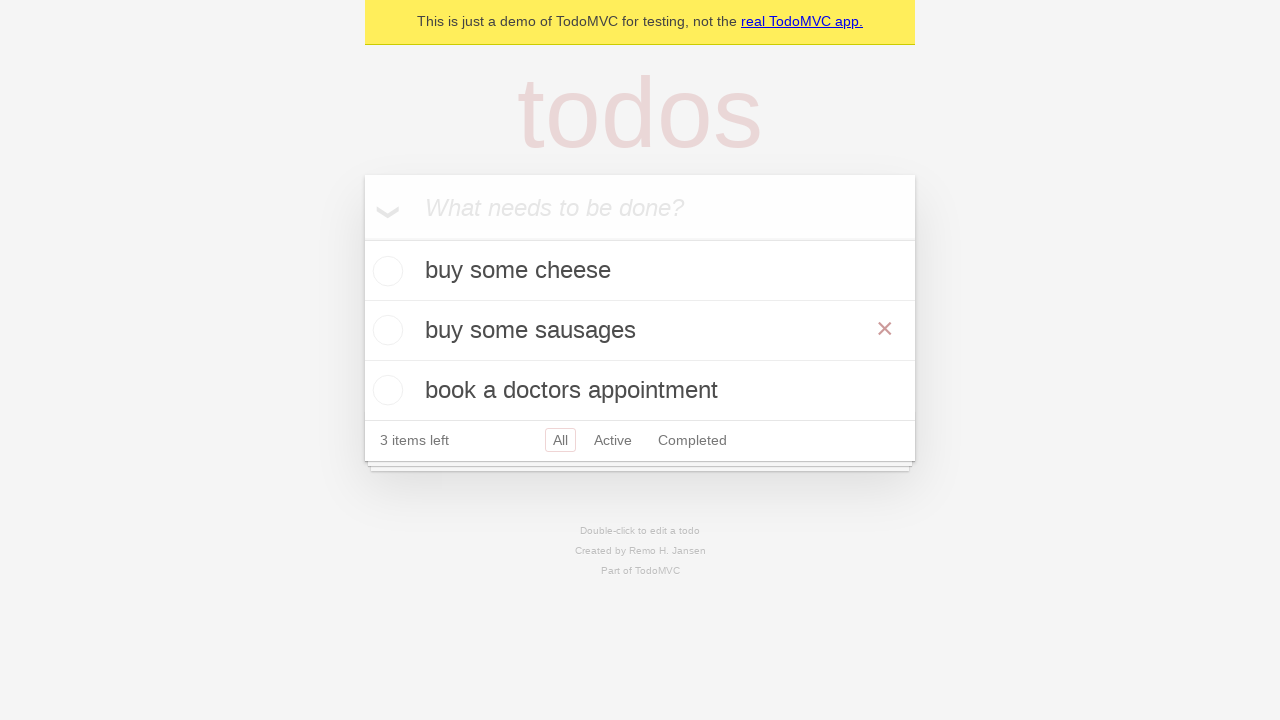